Tests handling multiple browser windows by clicking buttons to open new windows and tabs, then switching between them to verify content and closing them

Starting URL: https://demoqa.com/browser-windows

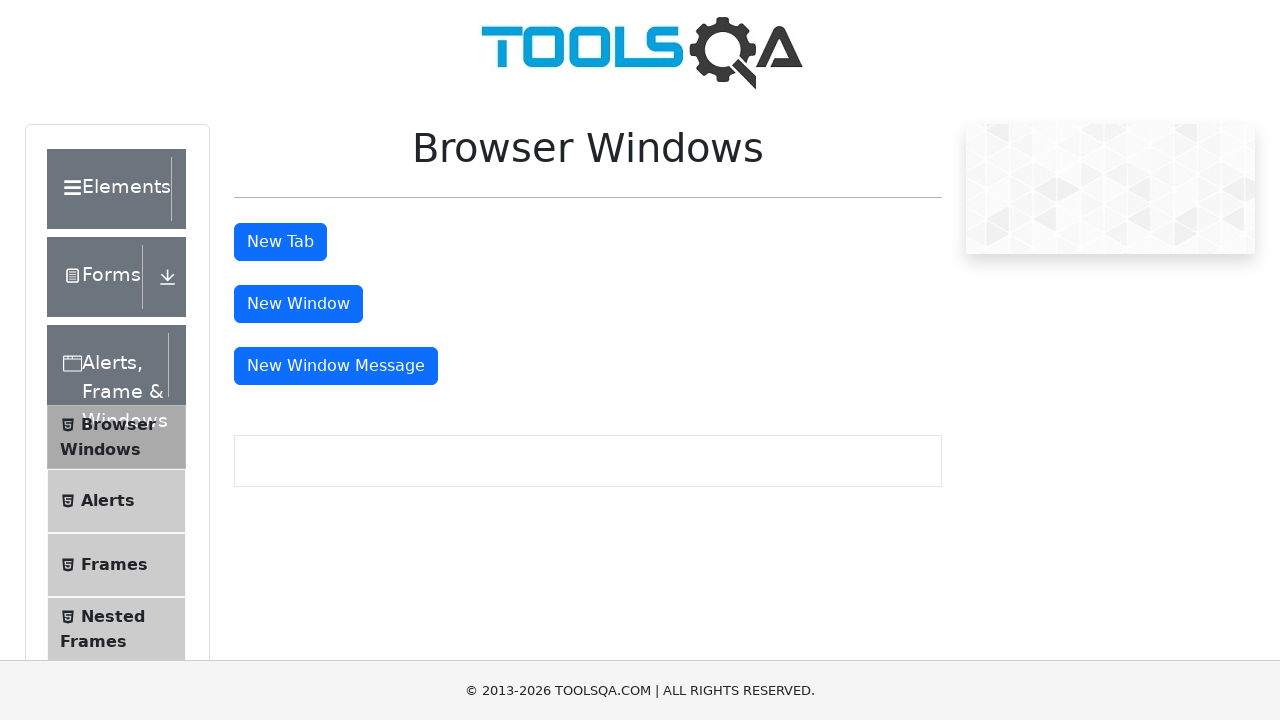

Set viewport size to 1920x1080
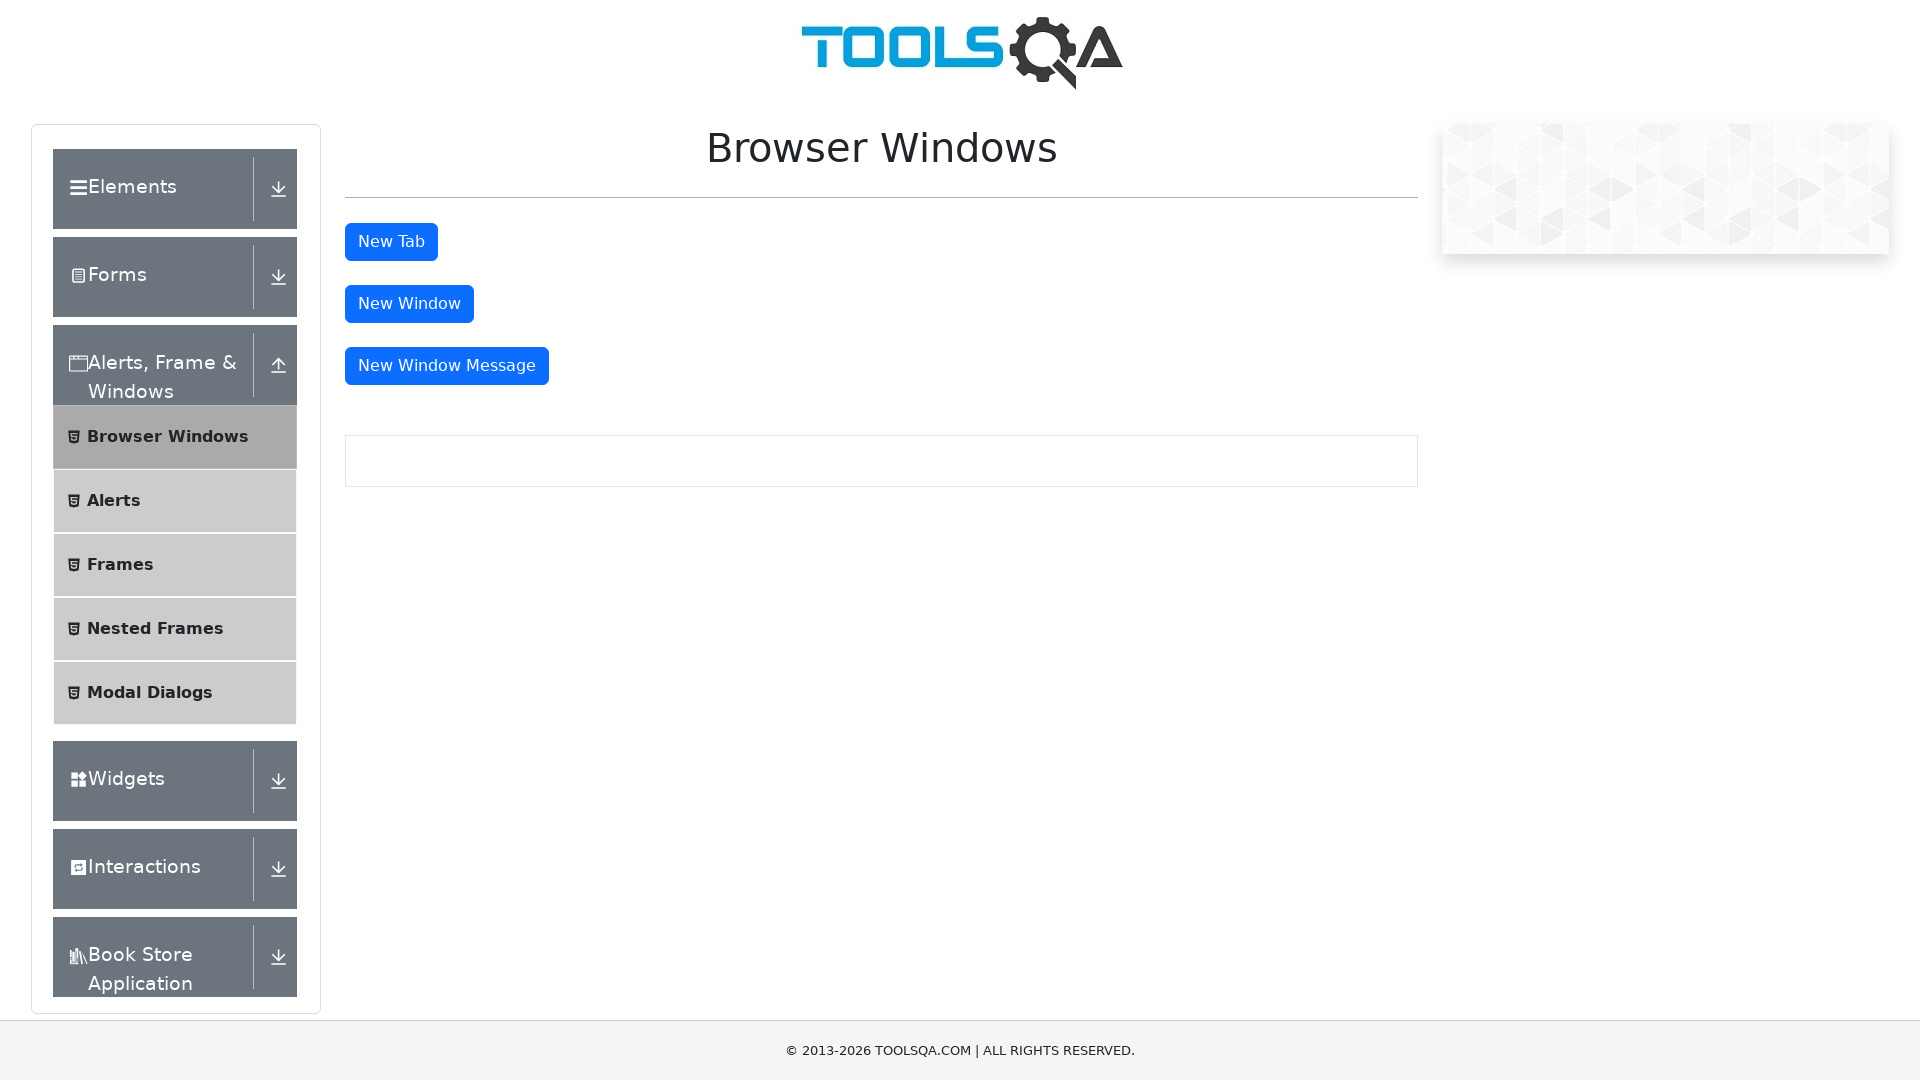

Clicked button to open new window at (409, 304) on button#windowButton
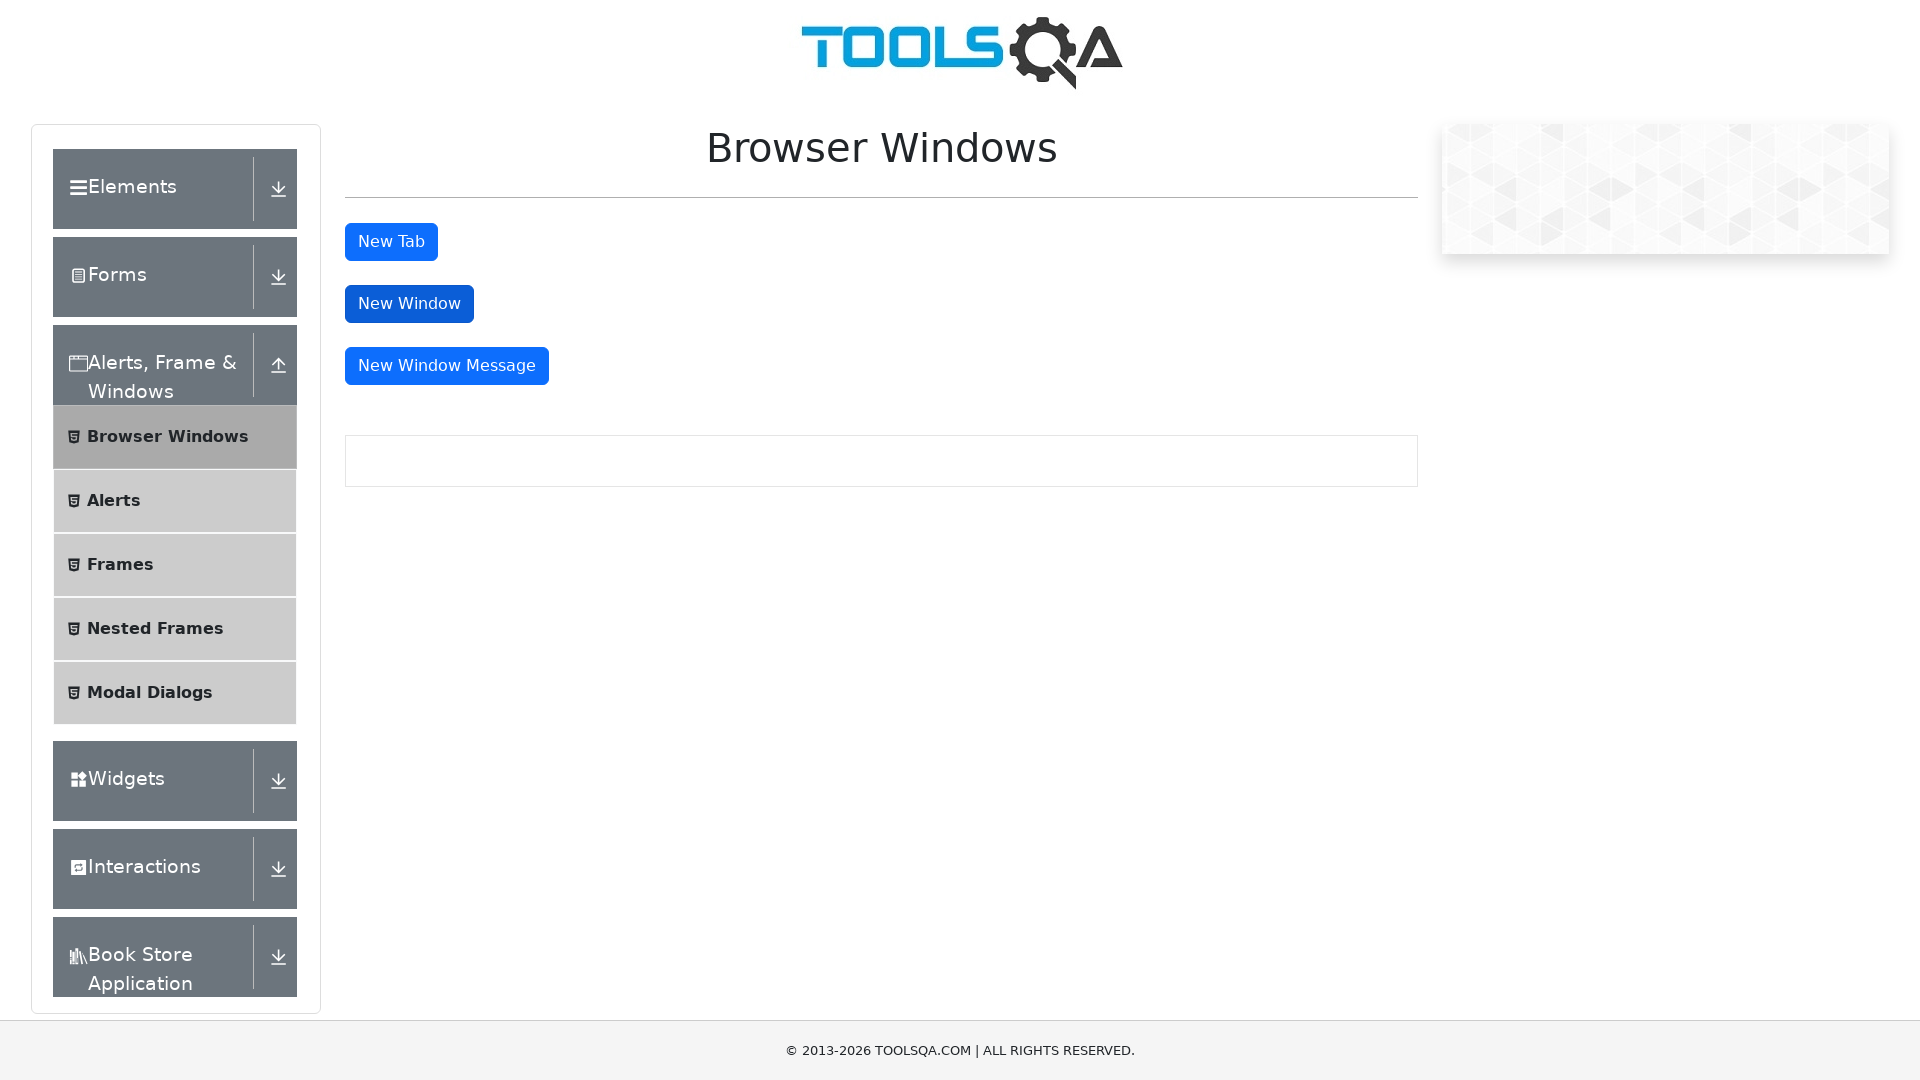

New window loaded and ready
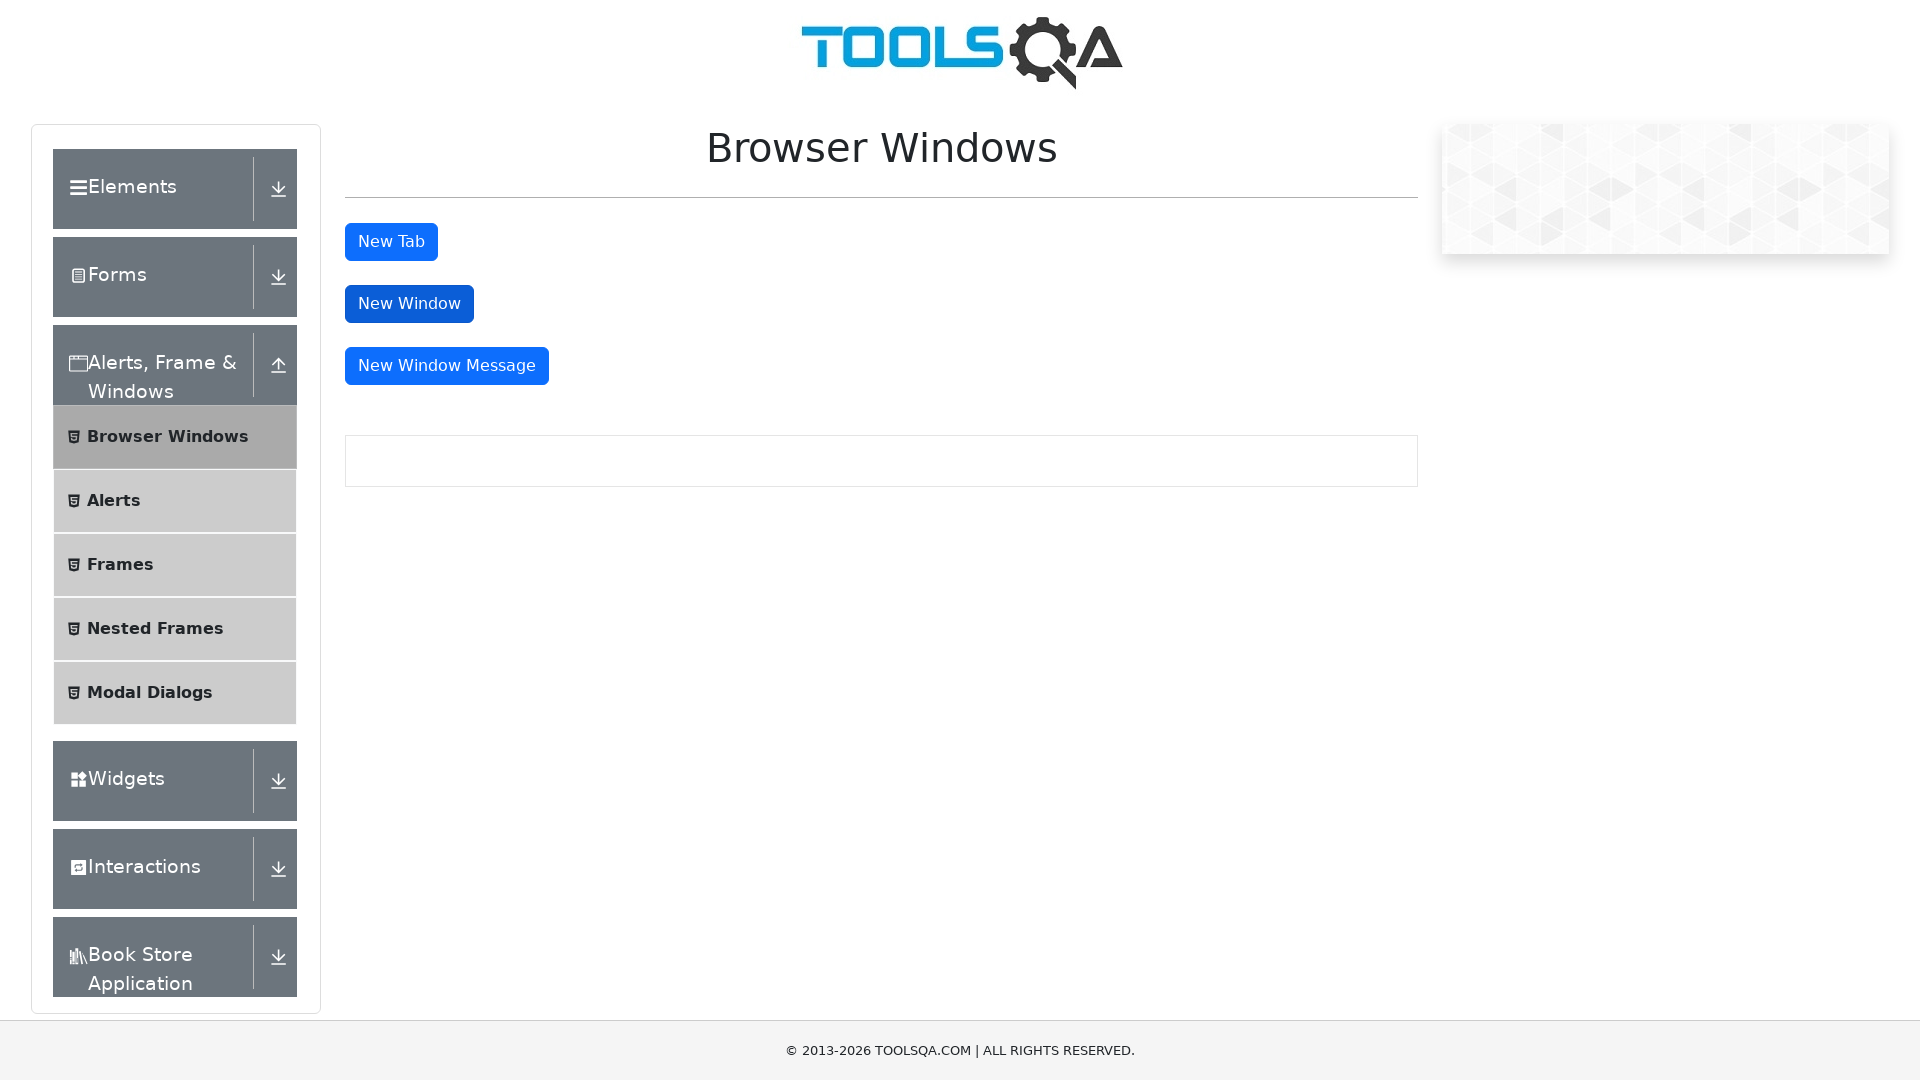

Clicked button to open new tab at (391, 242) on button#tabButton
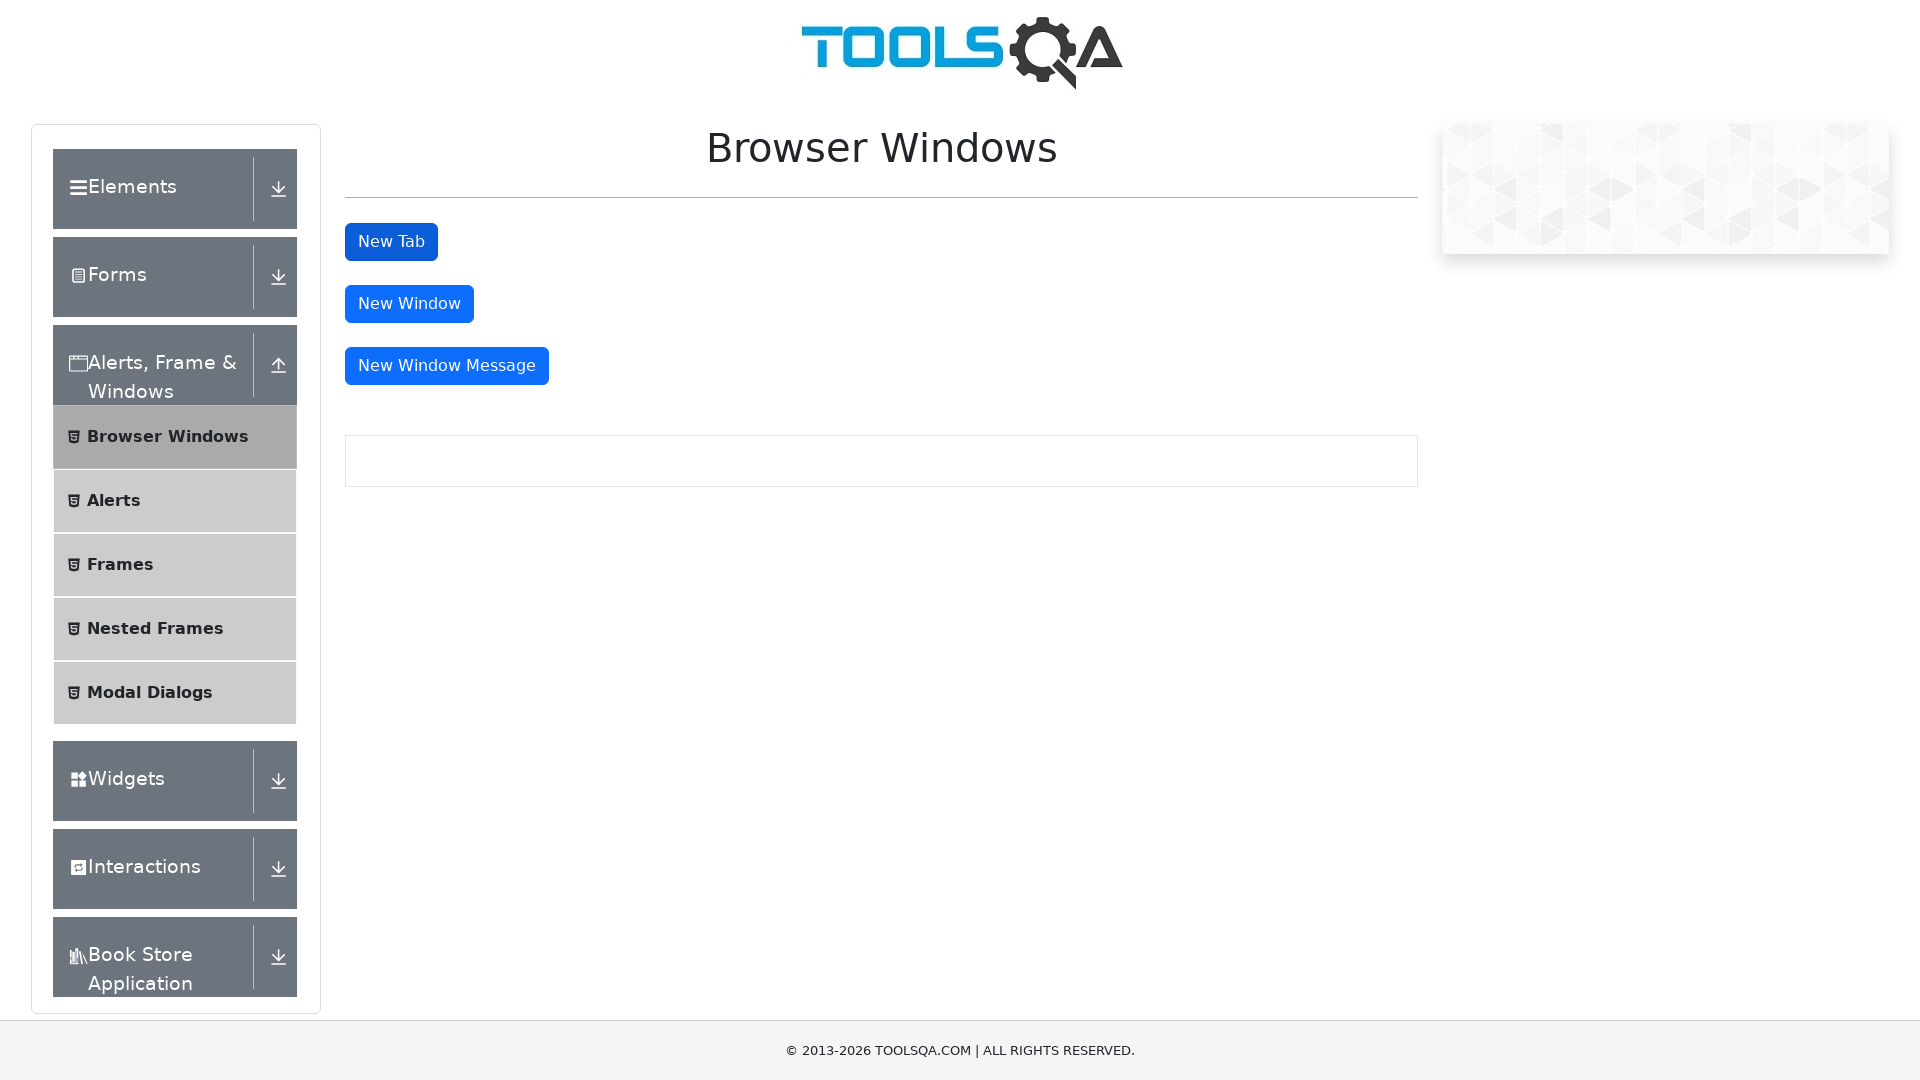

New tab loaded and ready
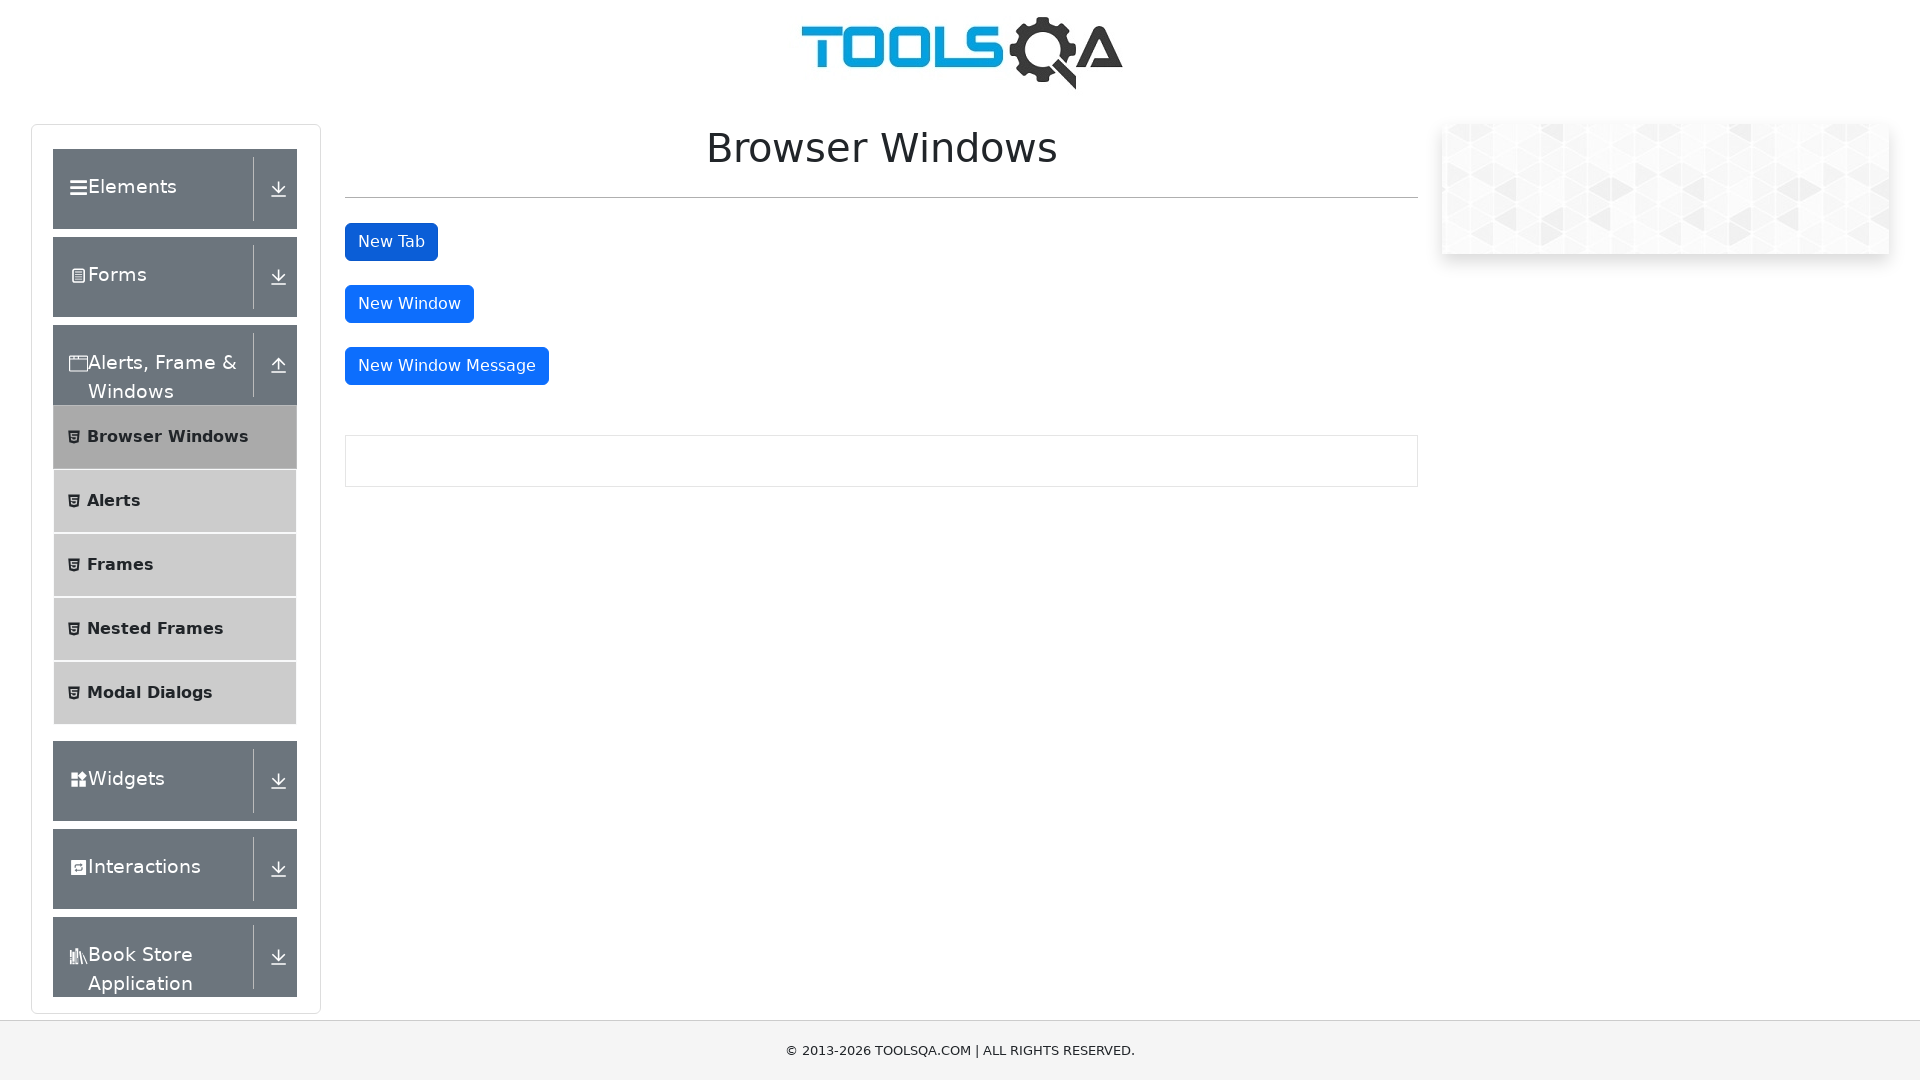

Verified sample heading exists in new window
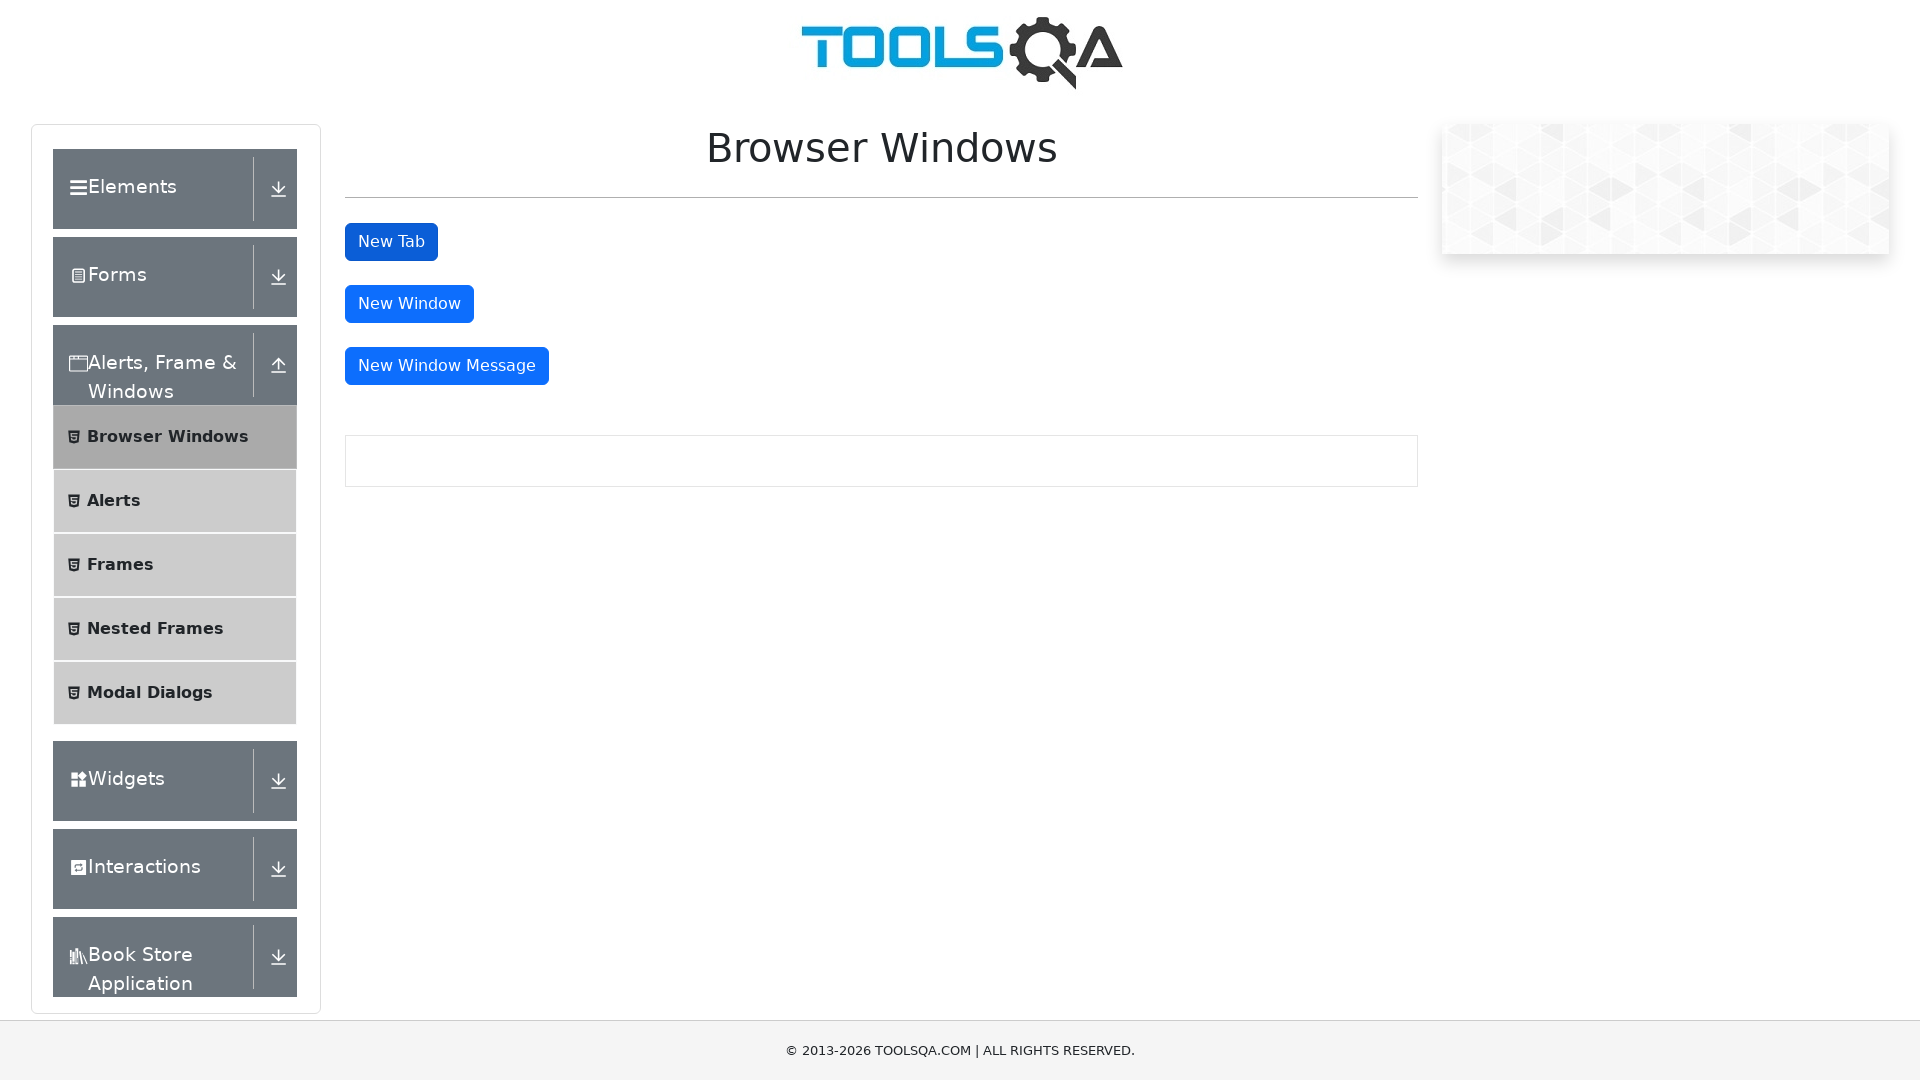

Closed new window
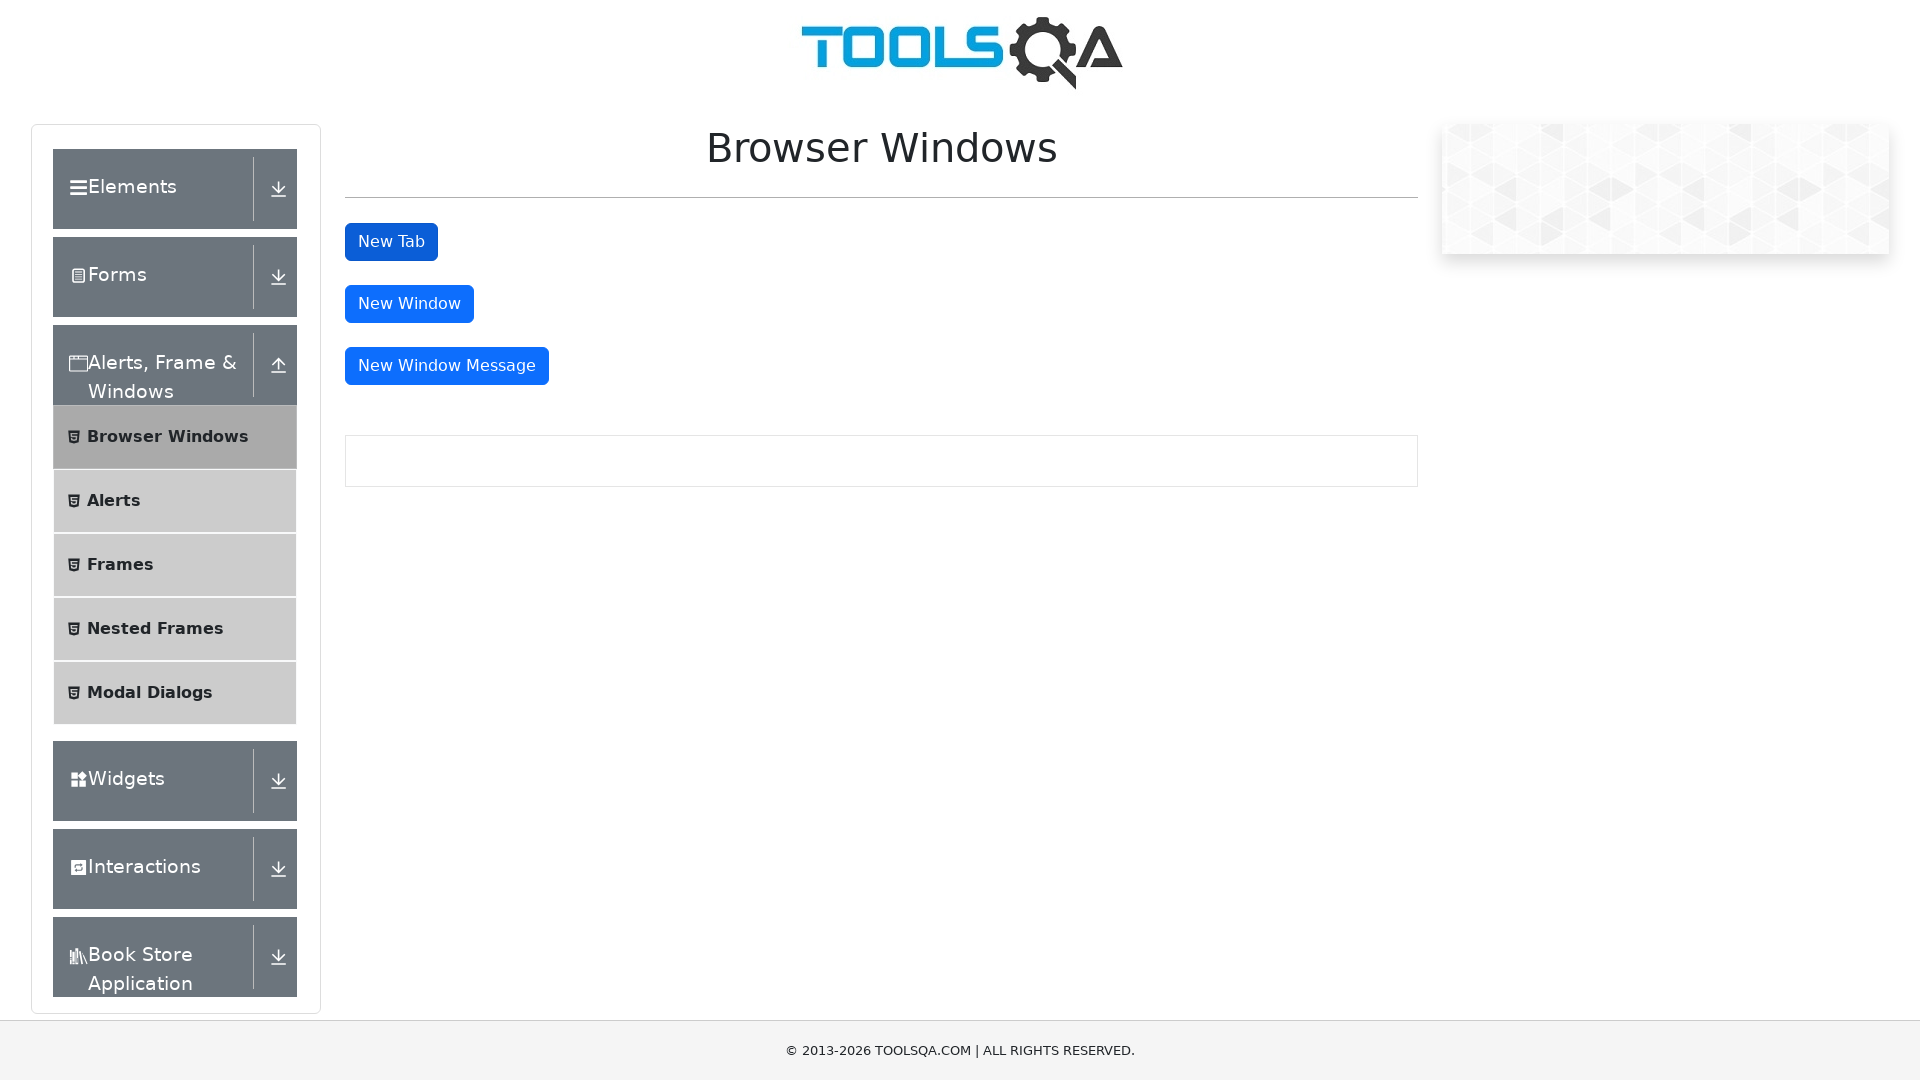

Verified sample heading exists in new tab
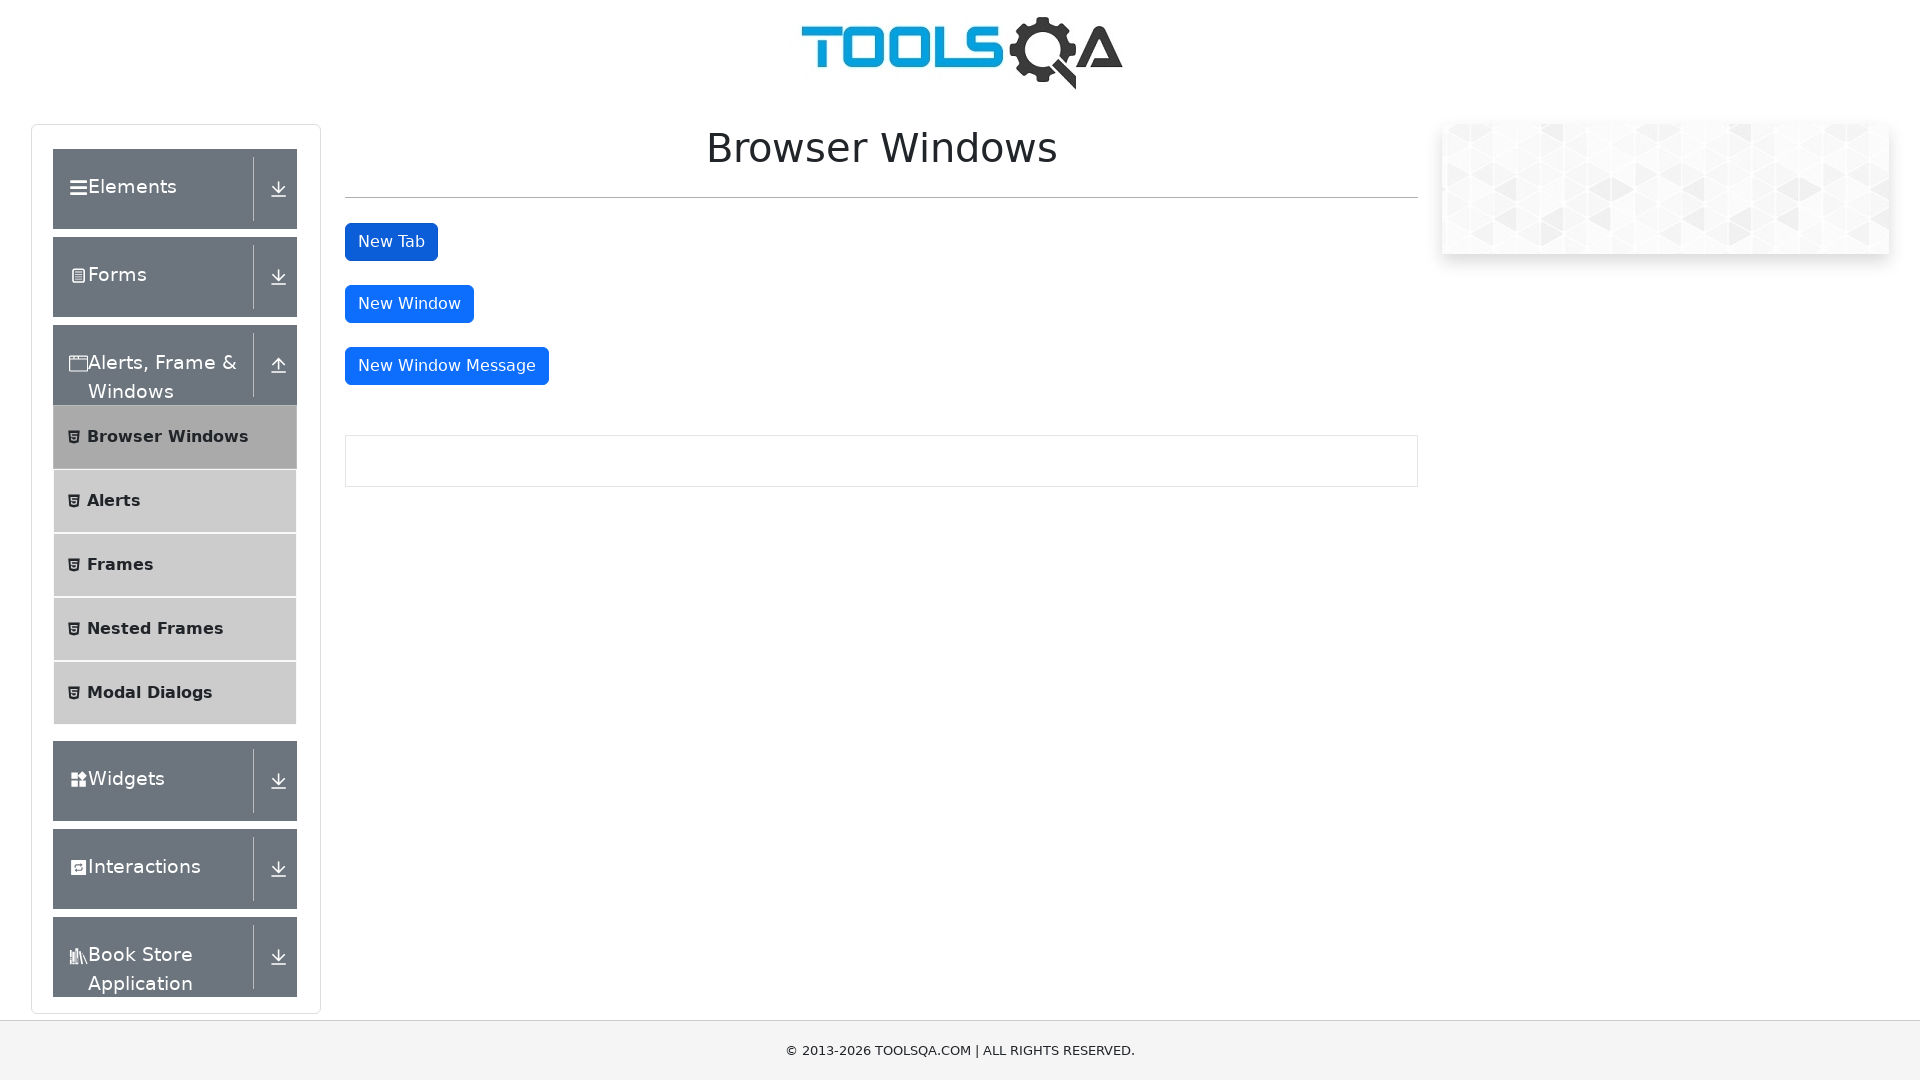

Closed new tab
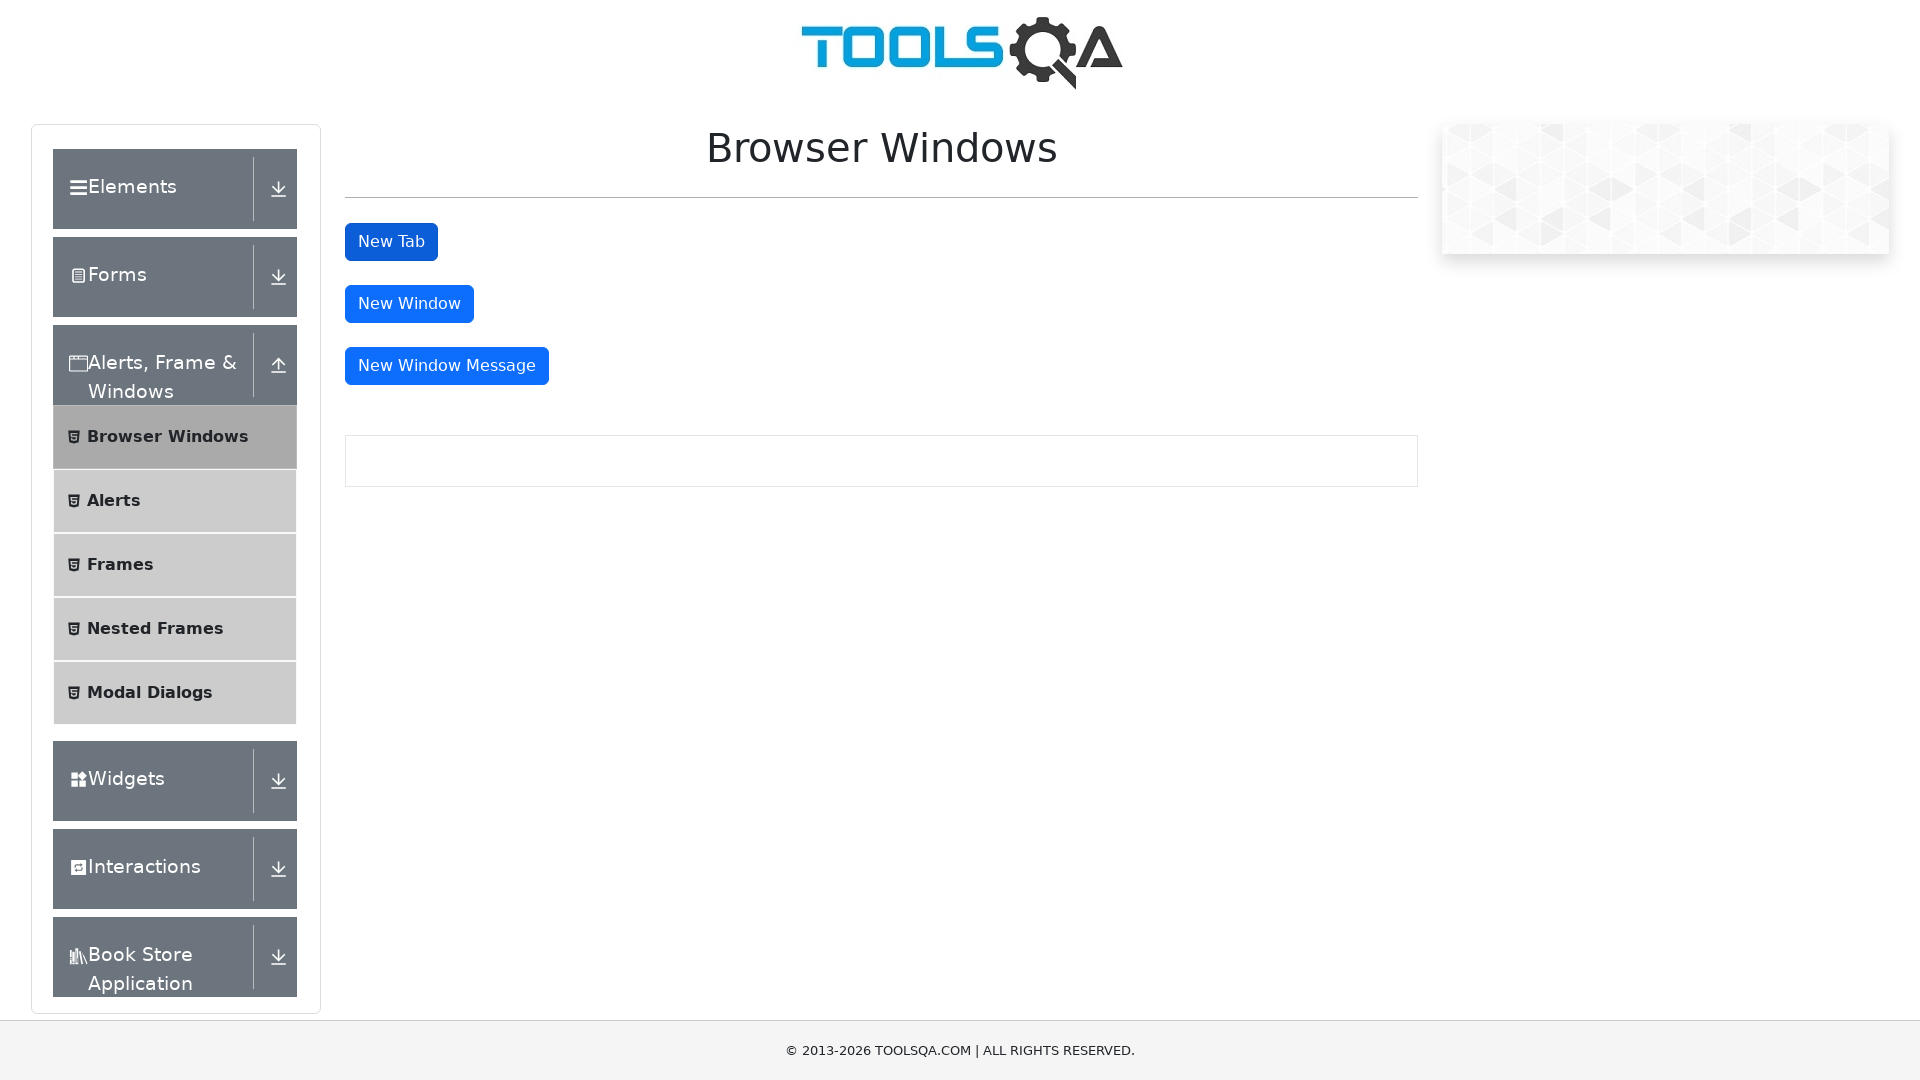

Brought main page window to front
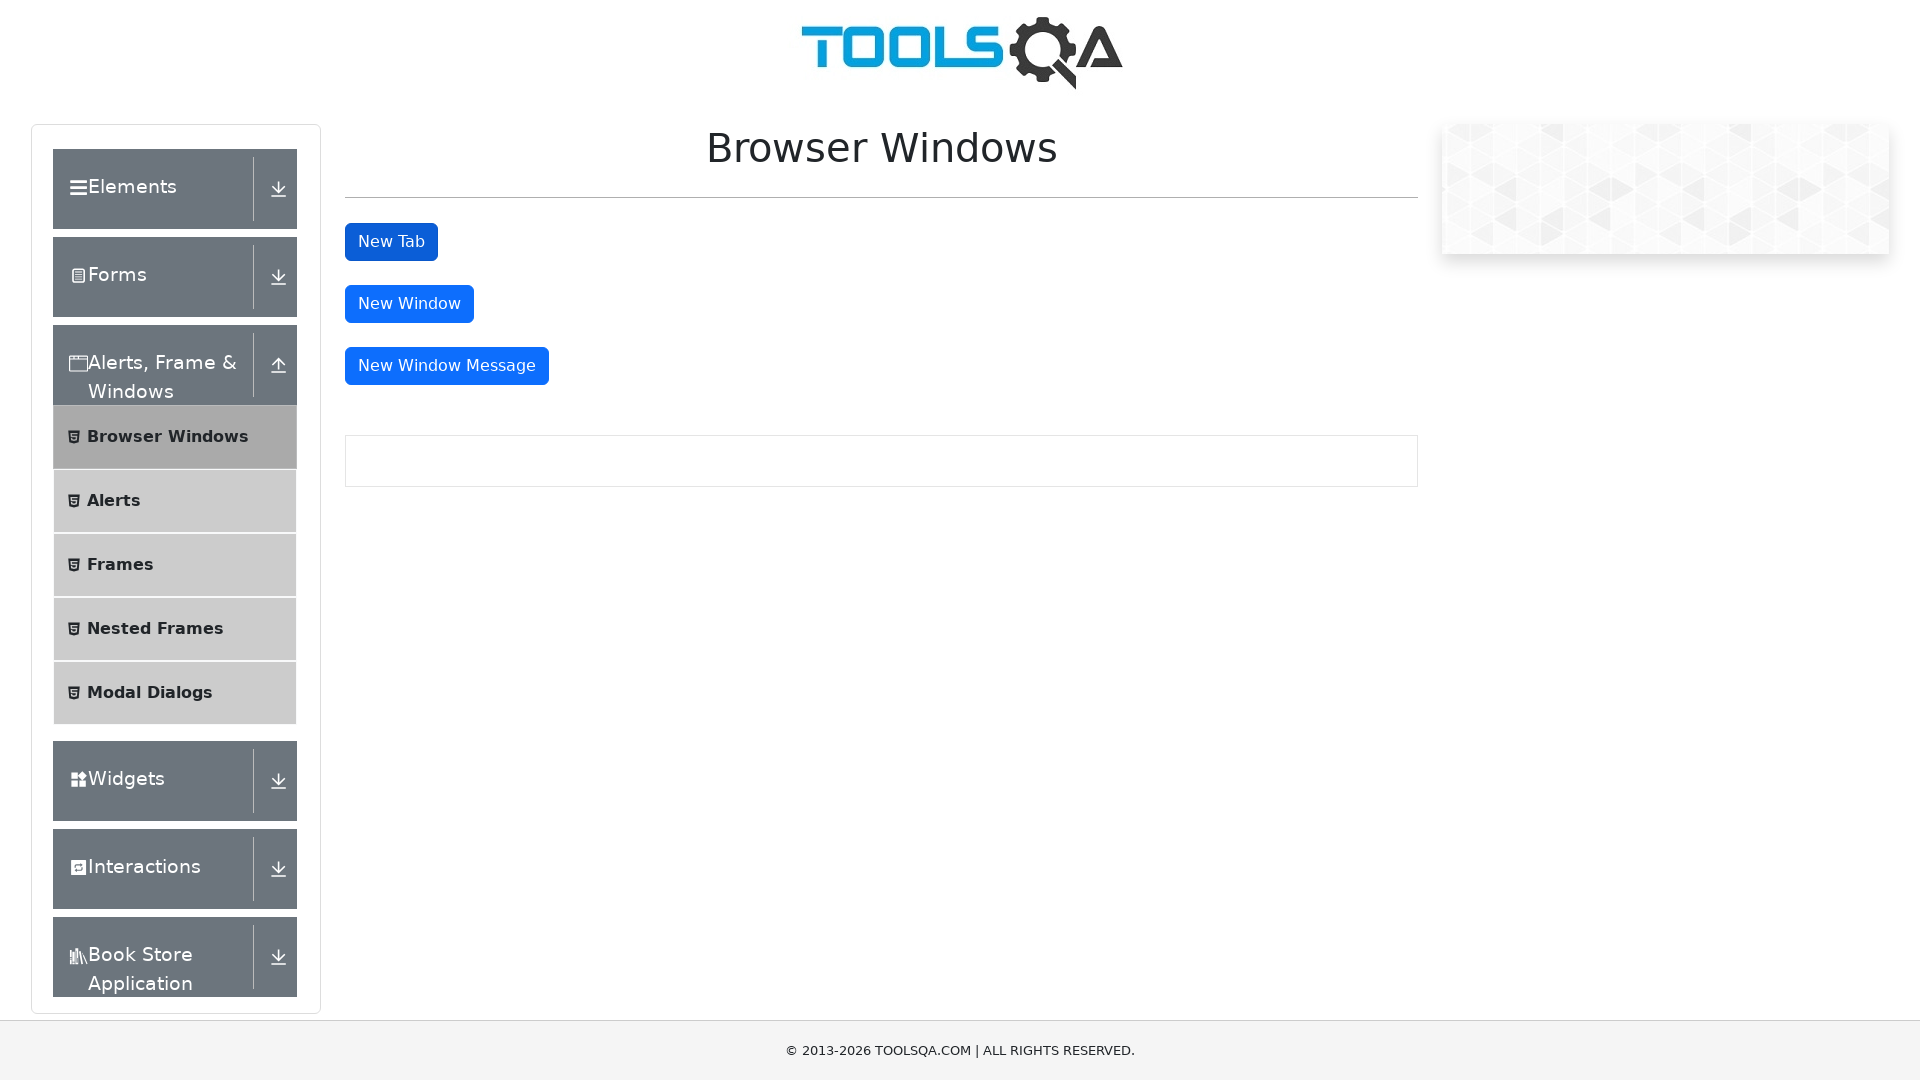

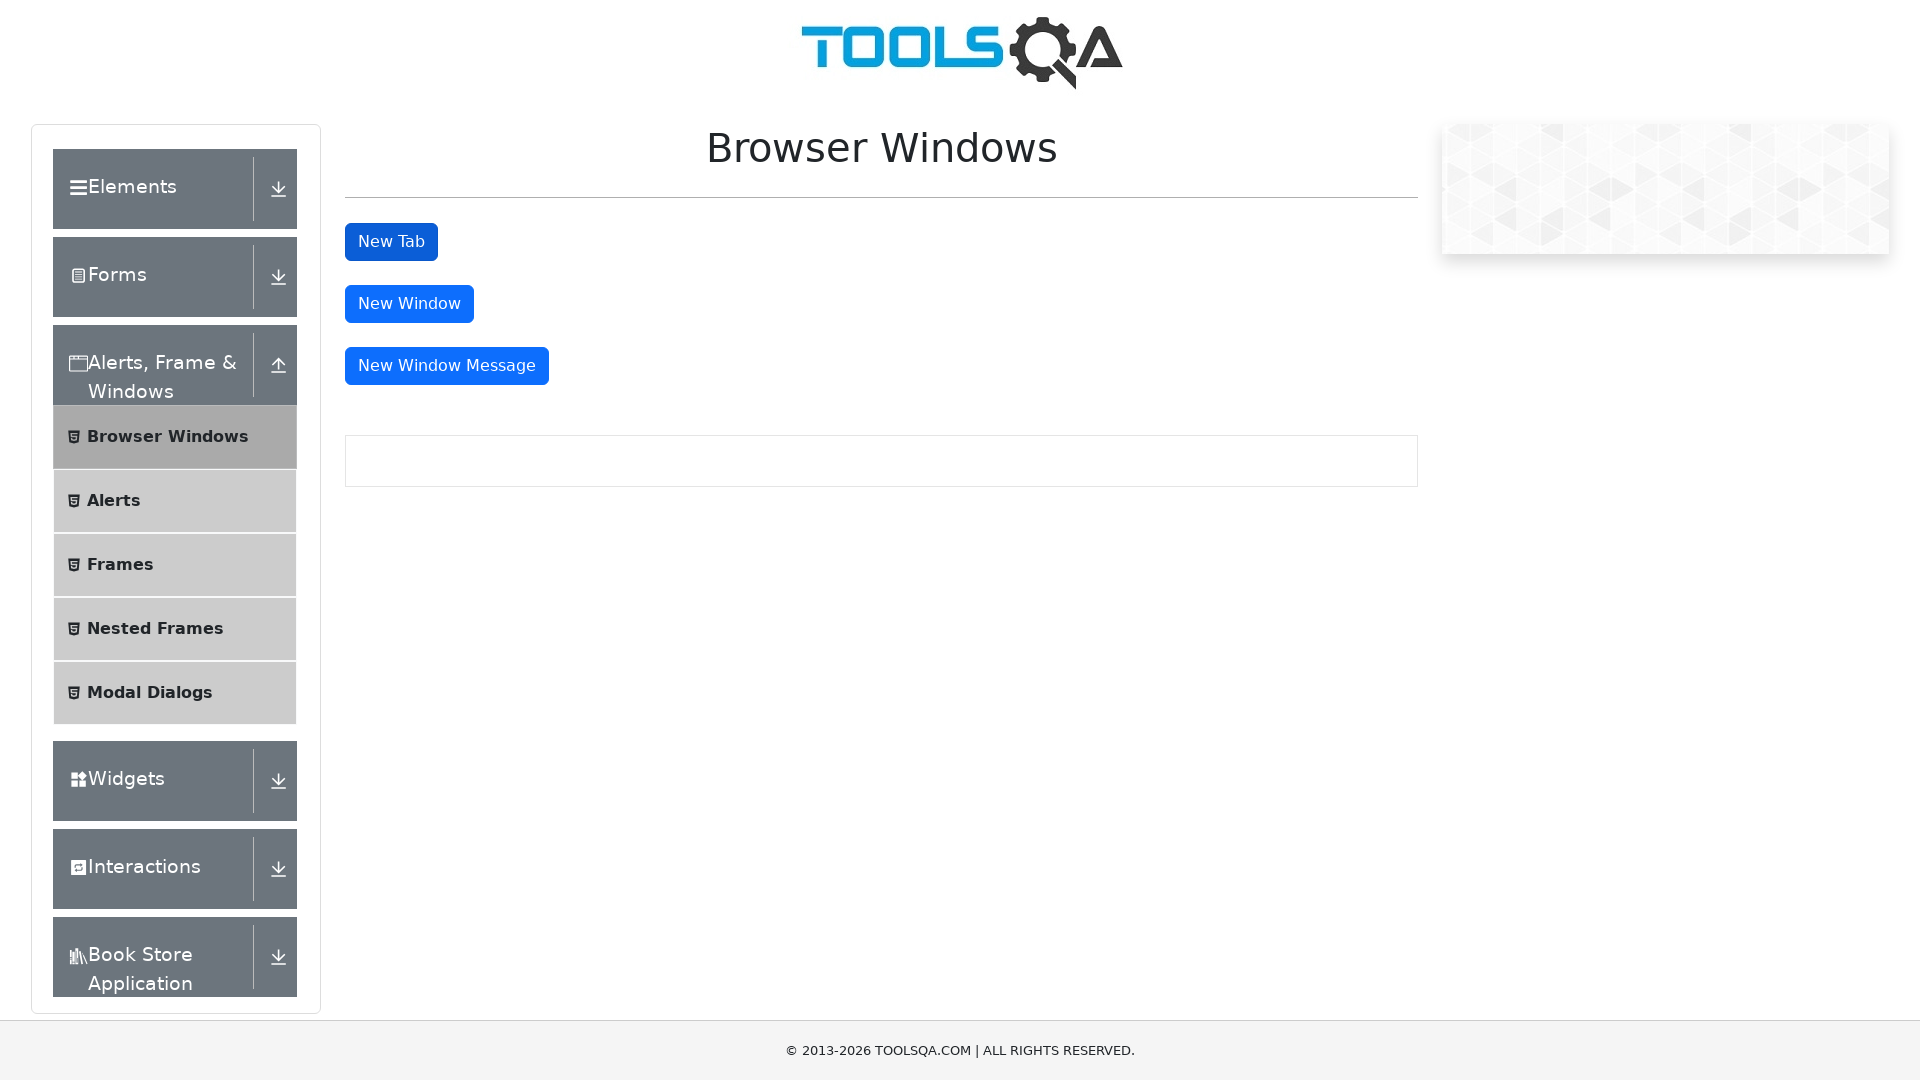